Tests hovering over figures and verifying the displayed captions show correct user names

Starting URL: https://the-internet.herokuapp.com/hovers

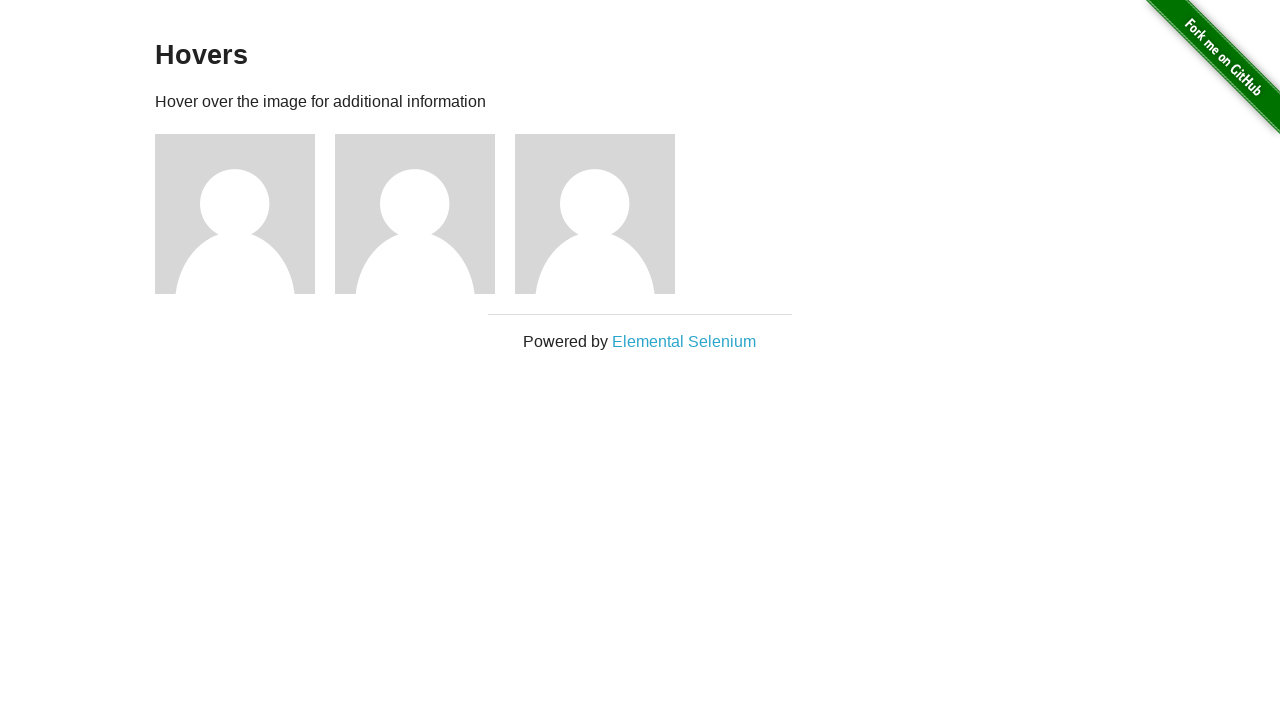

Hovered over first figure to display caption at (245, 214) on .figure >> nth=0
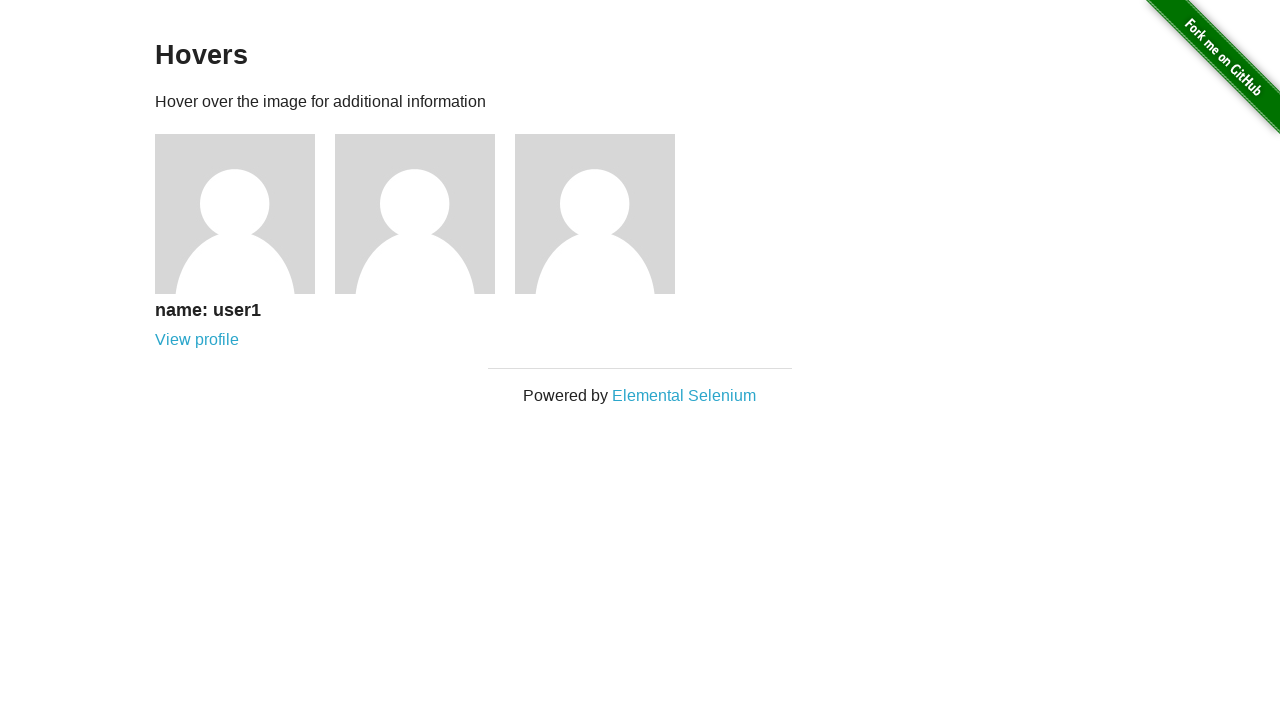

Retrieved caption text from first figure: name: user1
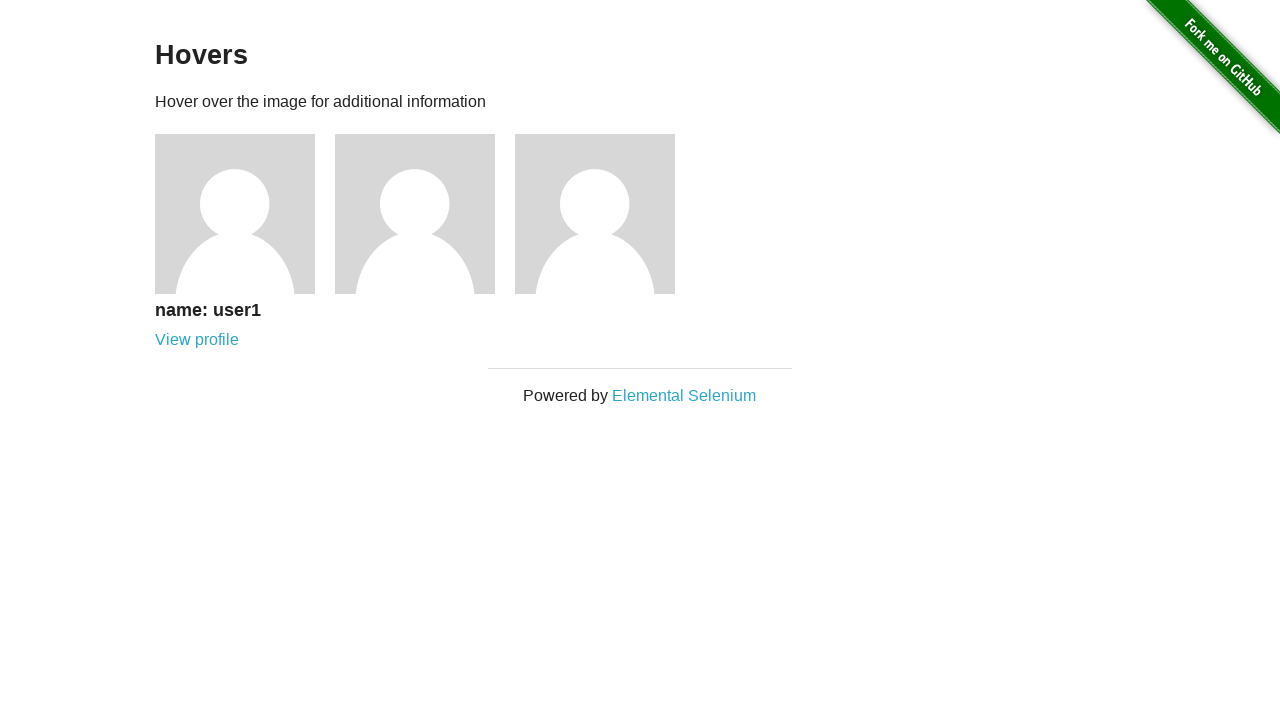

Verified first caption matches expected text 'name: user1'
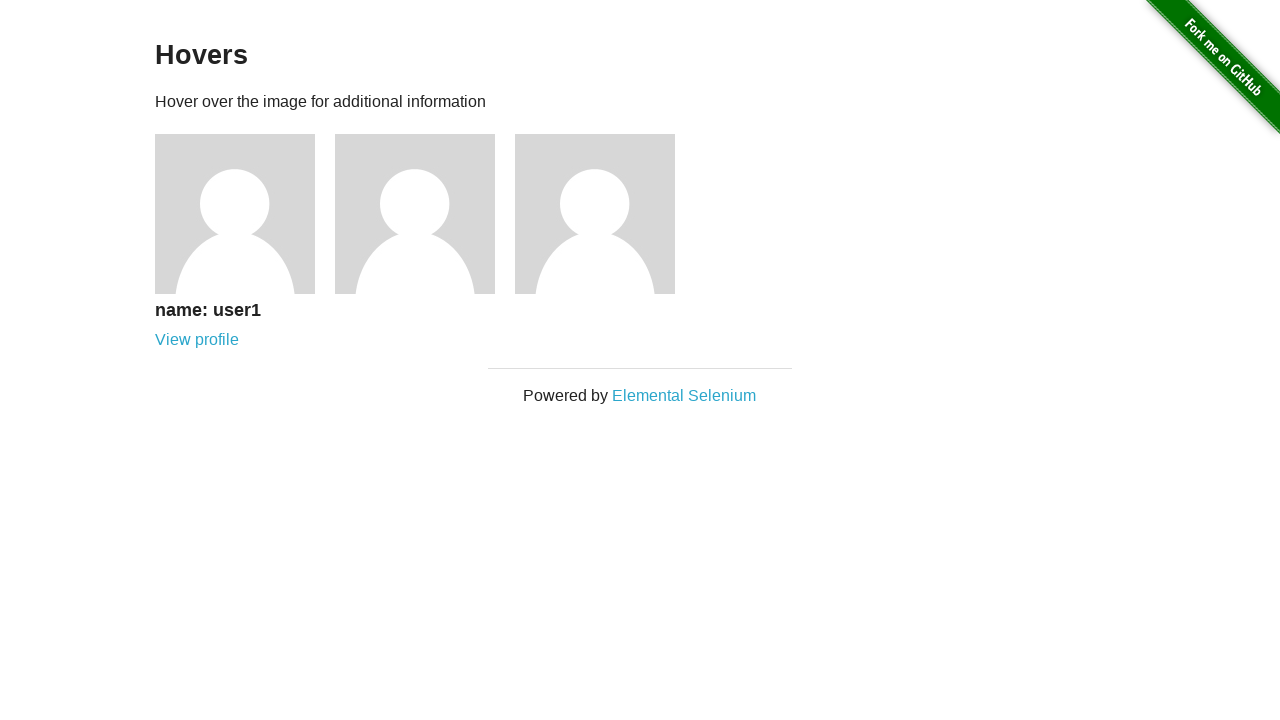

Hovered over second figure to display caption at (425, 214) on .figure >> nth=1
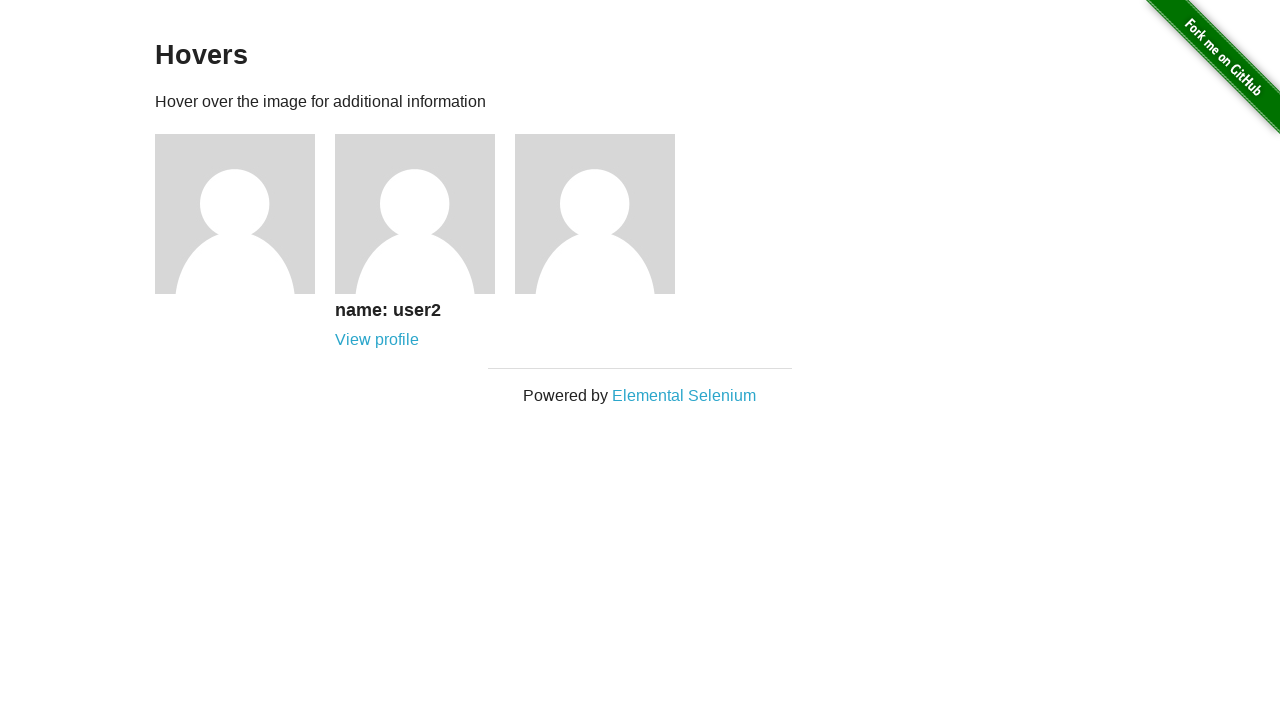

Retrieved caption text from second figure: name: user2
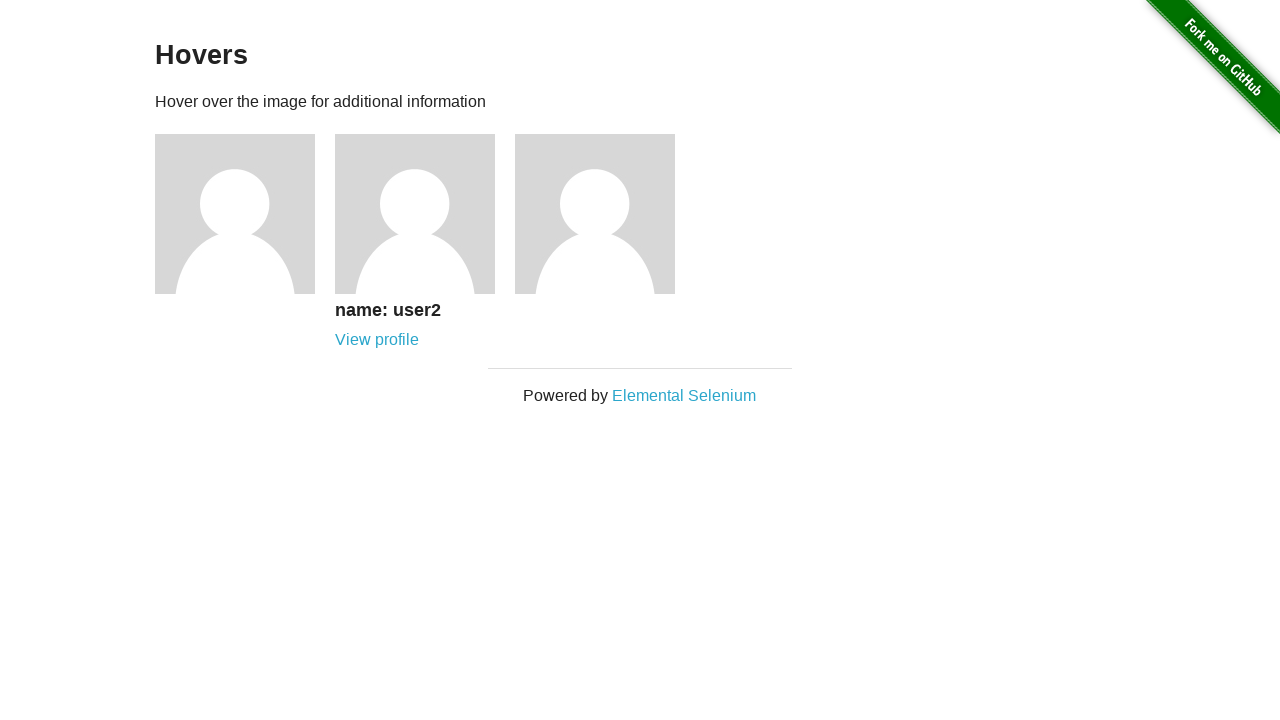

Verified second caption matches expected text 'name: user2'
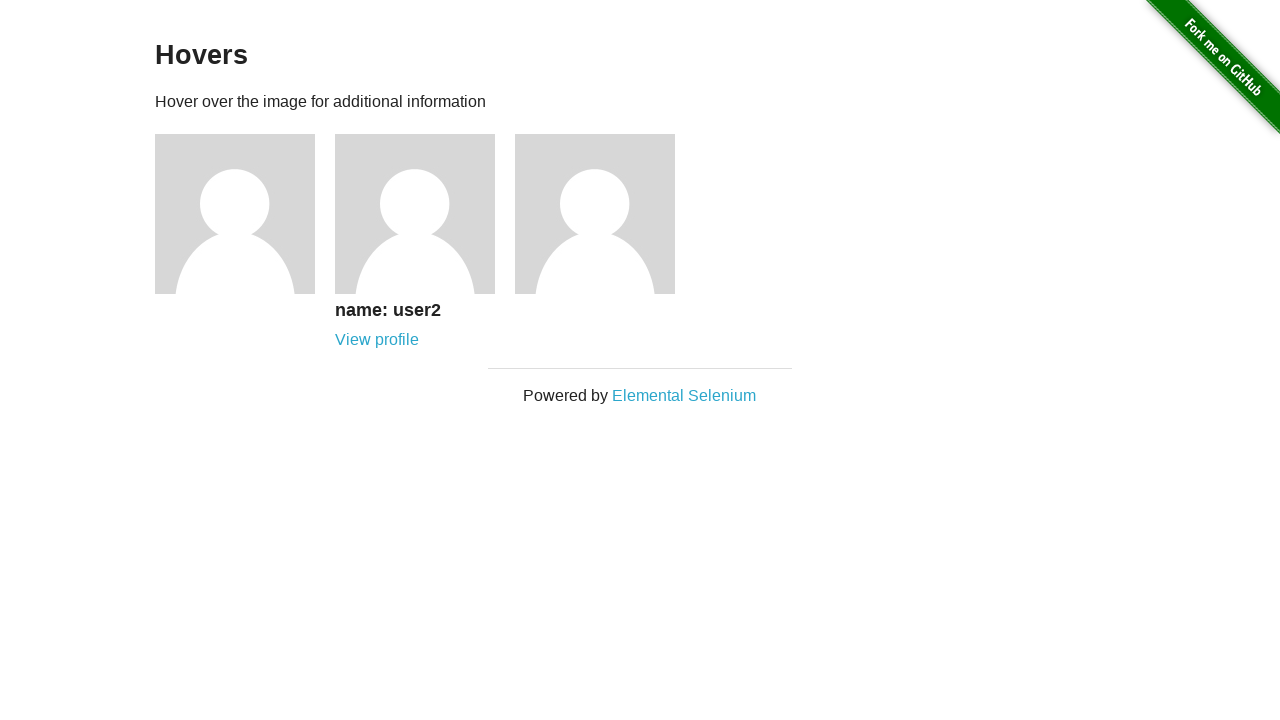

Hovered over third figure to display caption at (605, 214) on .figure >> nth=2
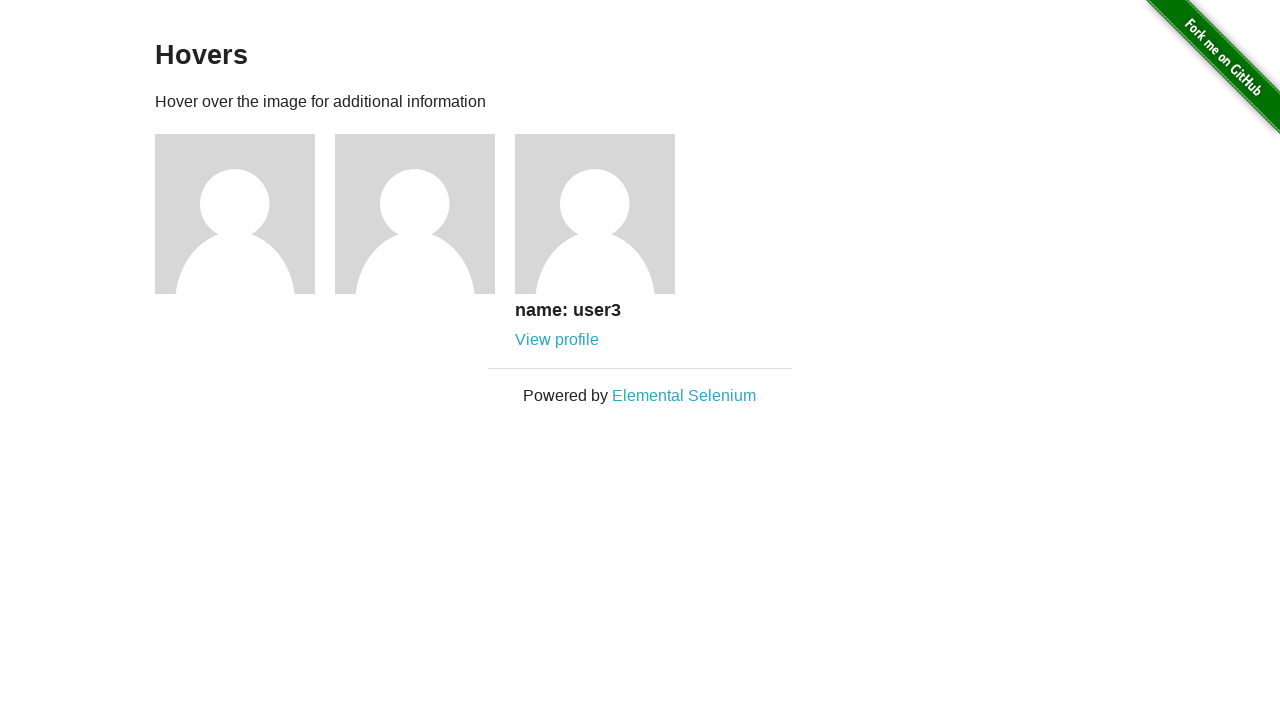

Retrieved caption text from third figure: name: user3
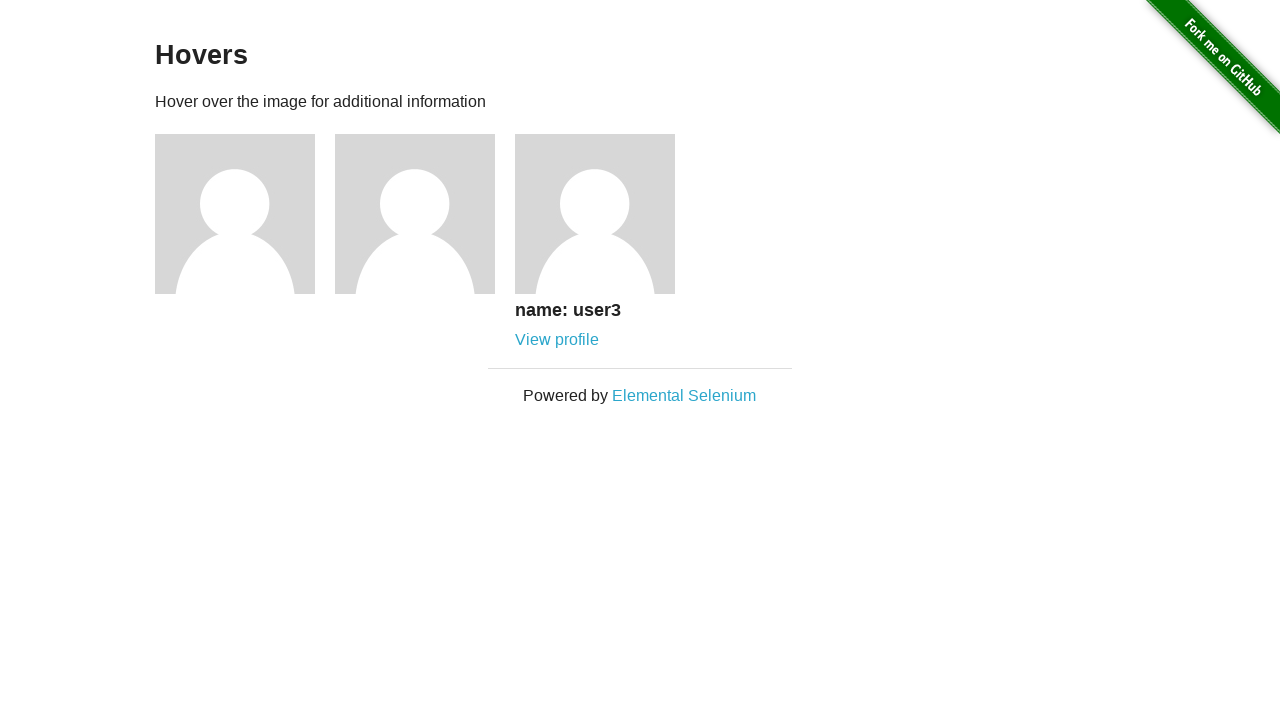

Verified third caption matches expected text 'name: user3'
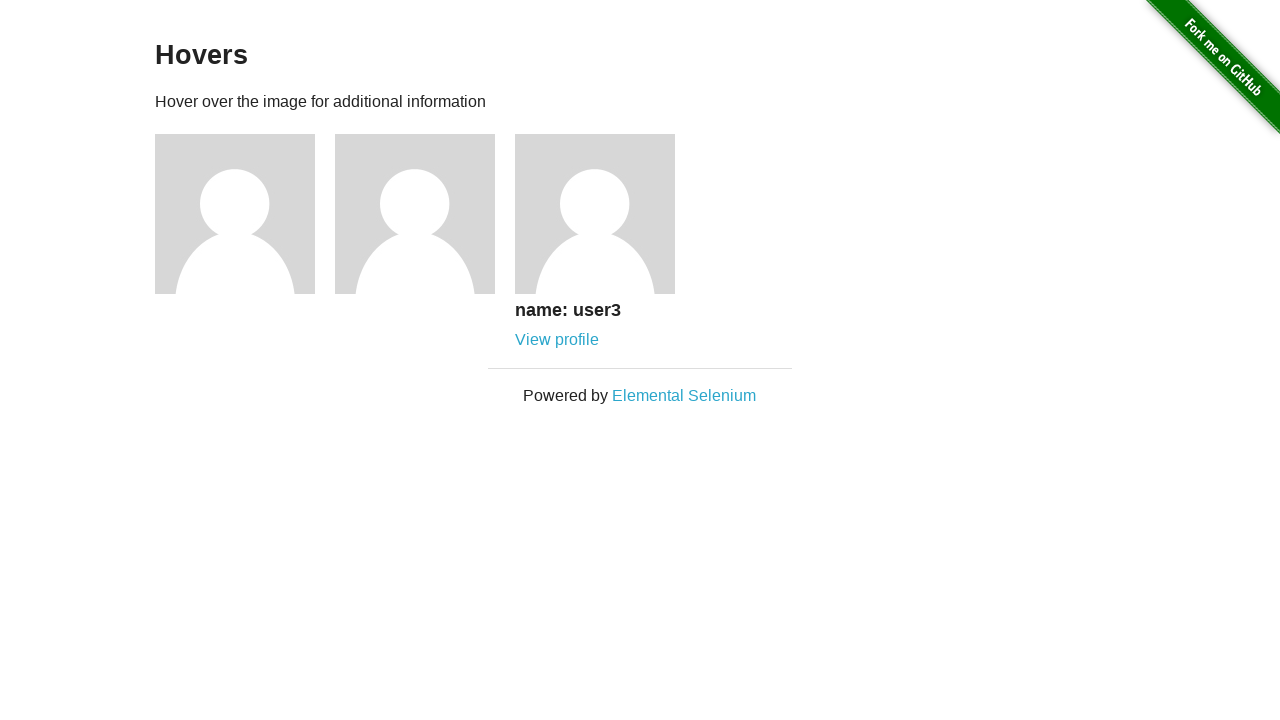

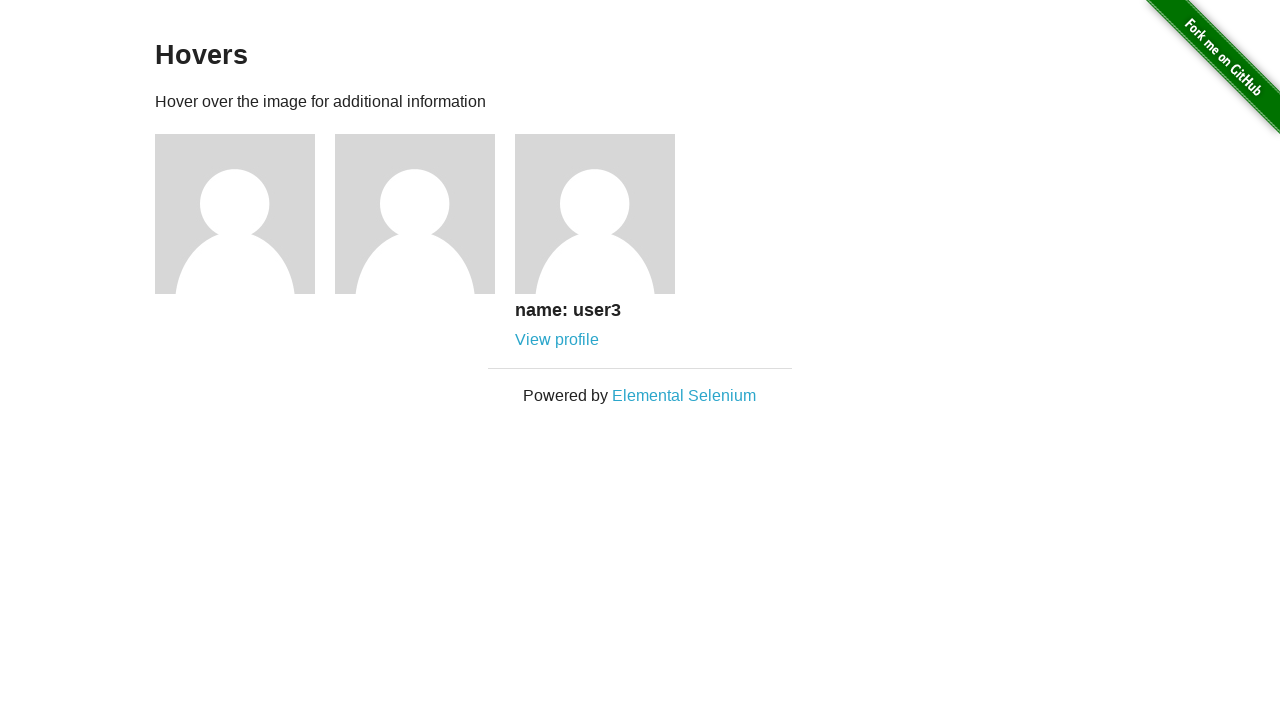